Tests a text box form by filling in name, email, current address, and permanent address fields, then submitting the form

Starting URL: https://demoqa.com/text-box

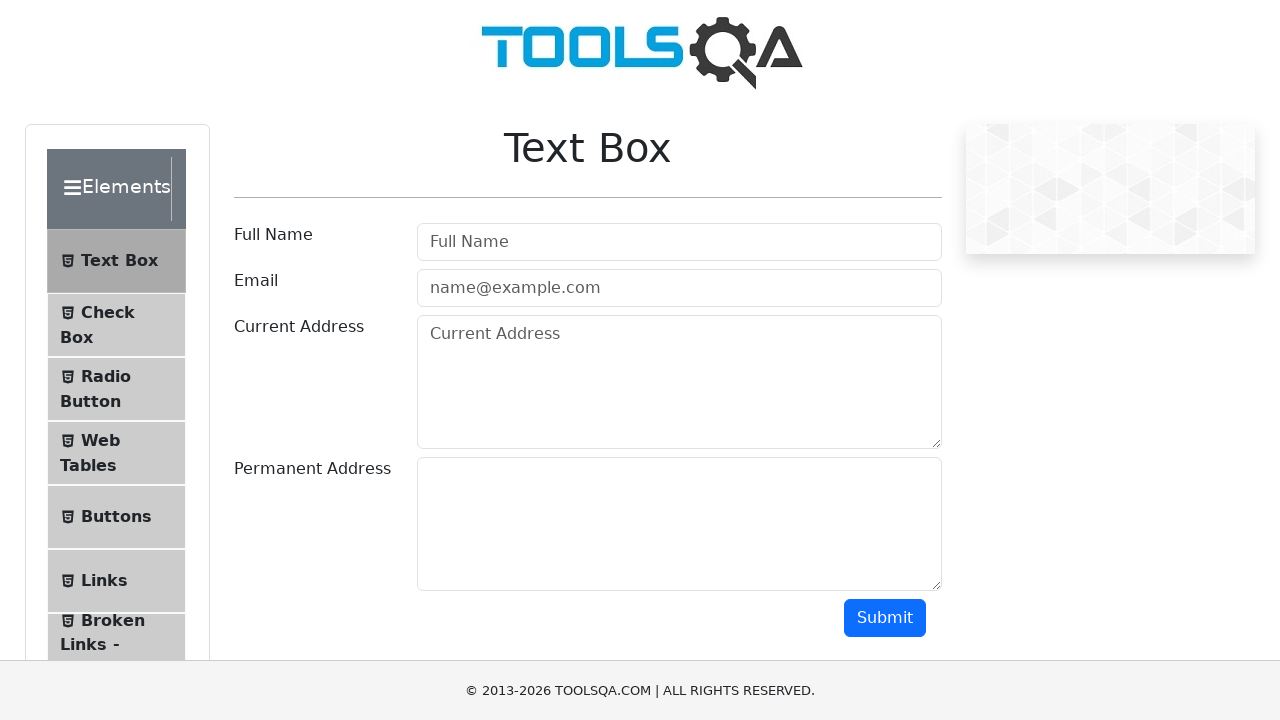

Filled name field with 'abcd' on #userName
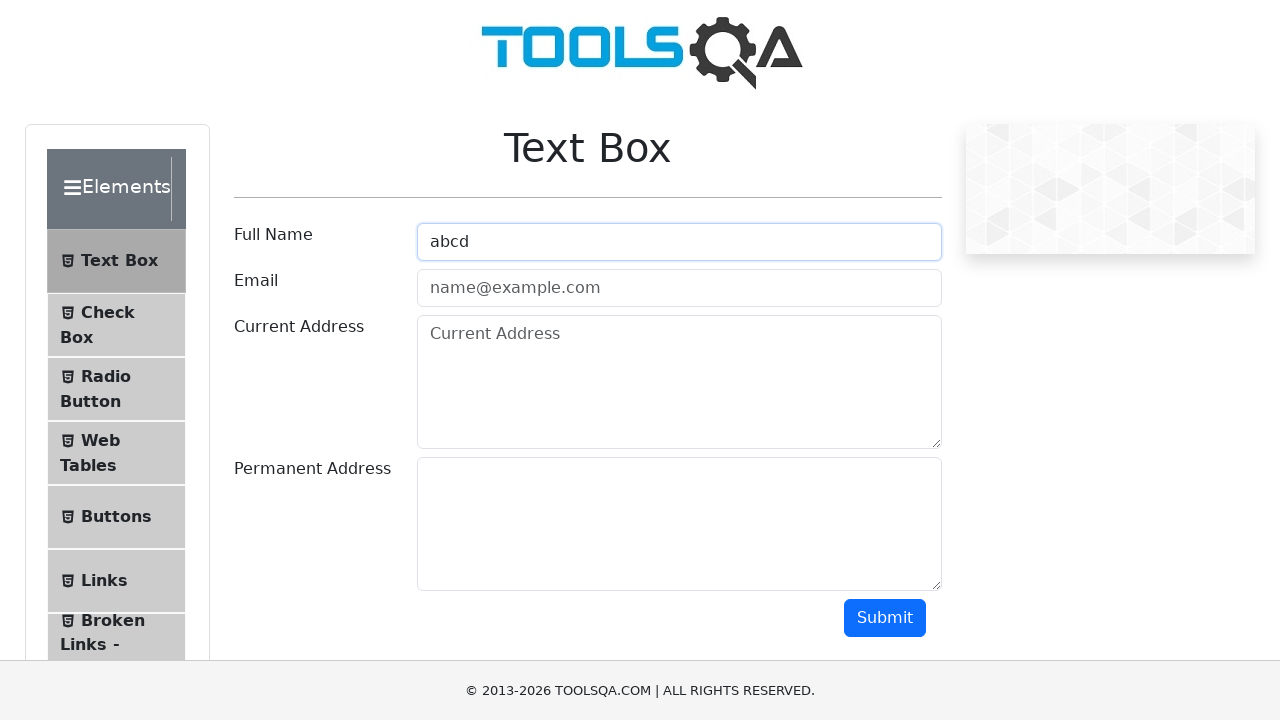

Filled email field with 'abcd@gmail.com' on #userEmail
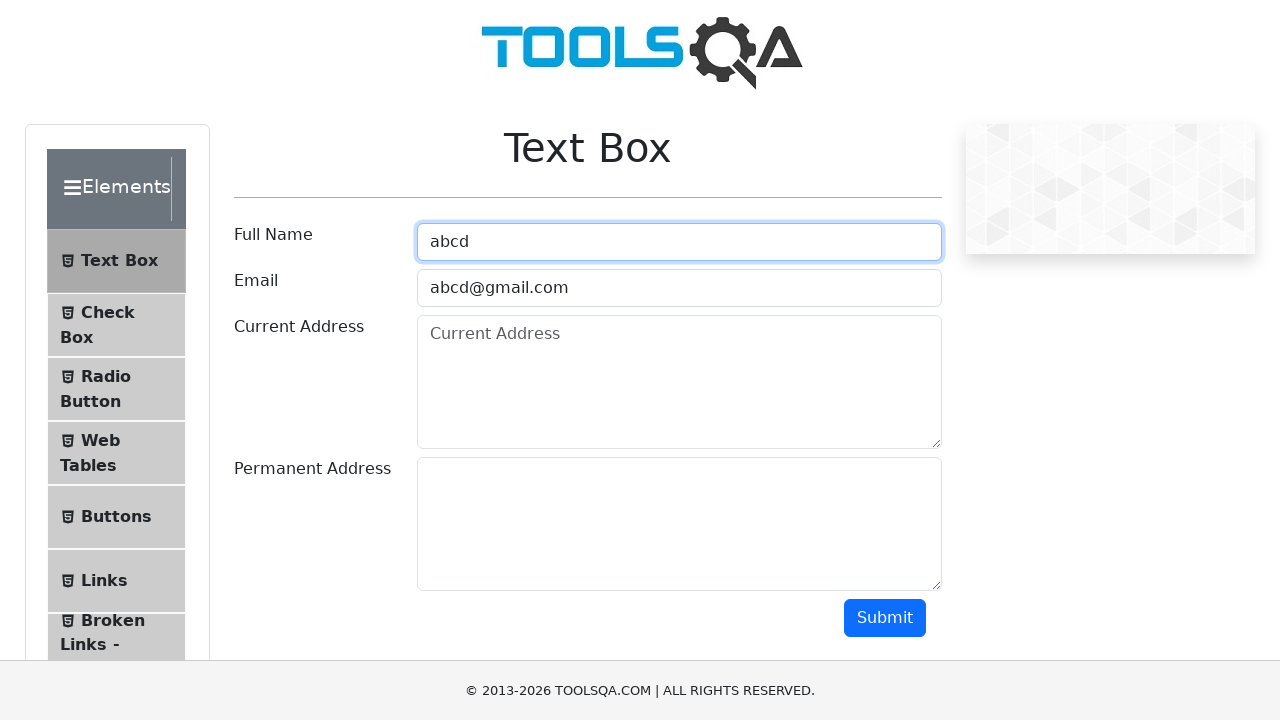

Filled current address field with 'aaaaaaaaa' on #currentAddress
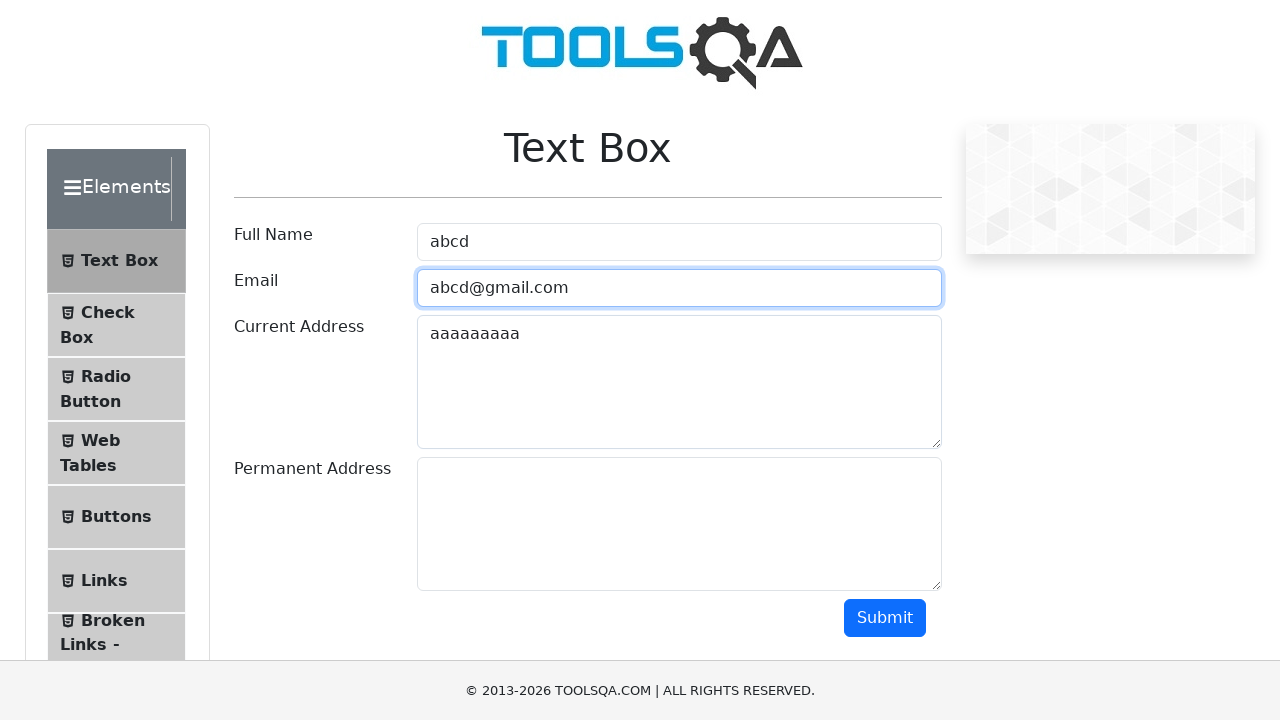

Filled permanent address field with 'bbbbbbbbbb' on #permanentAddress
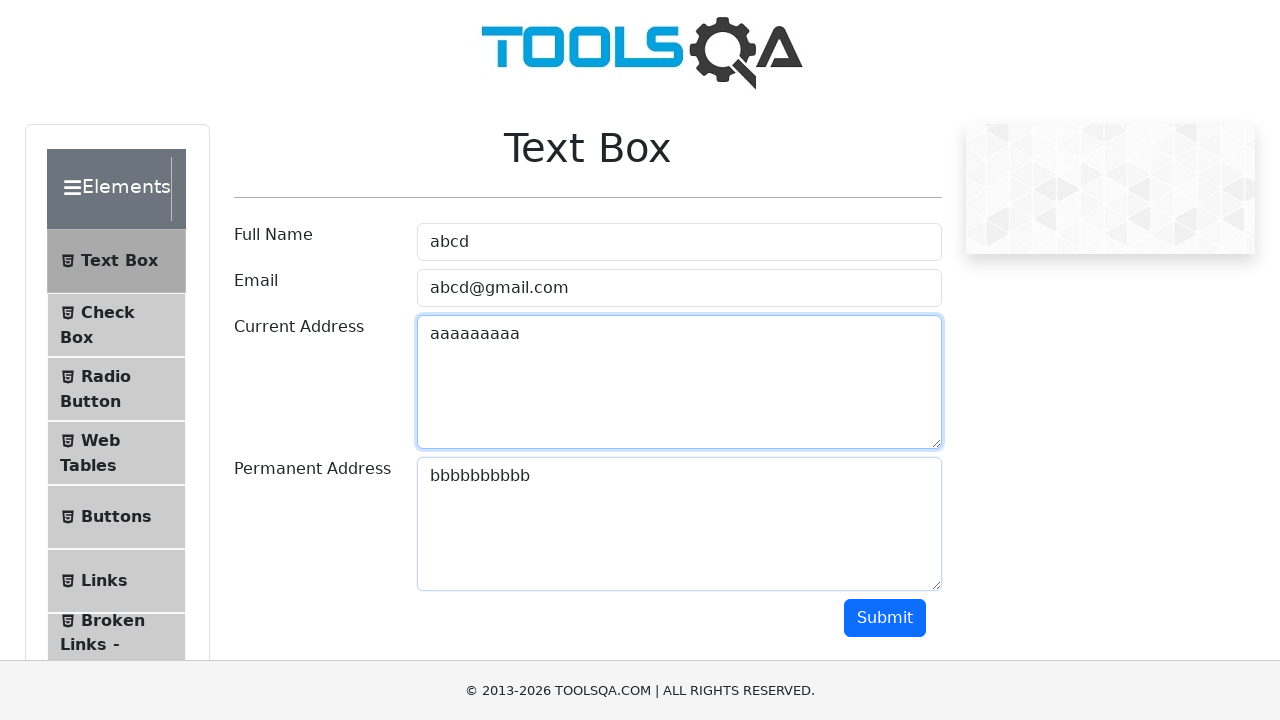

Scrolled down 400 pixels to reveal submit button
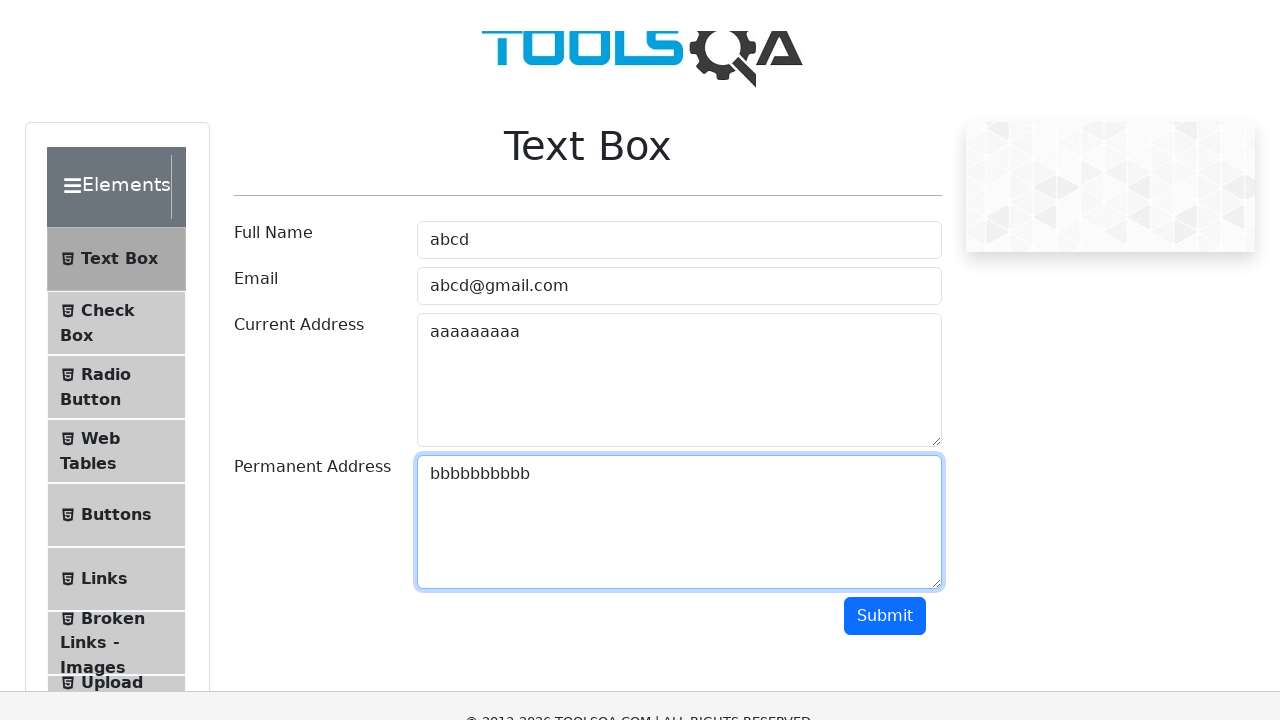

Clicked submit button to submit form at (885, 218) on #submit
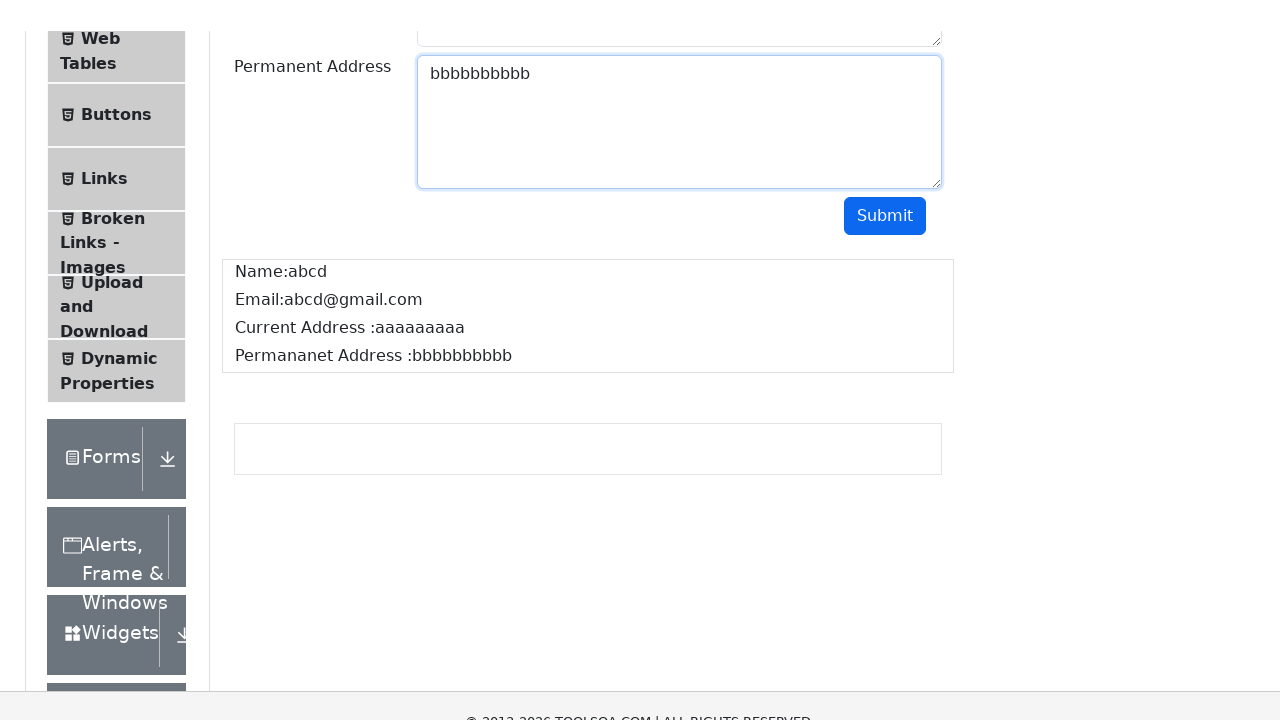

Waited 1000ms for form submission to complete
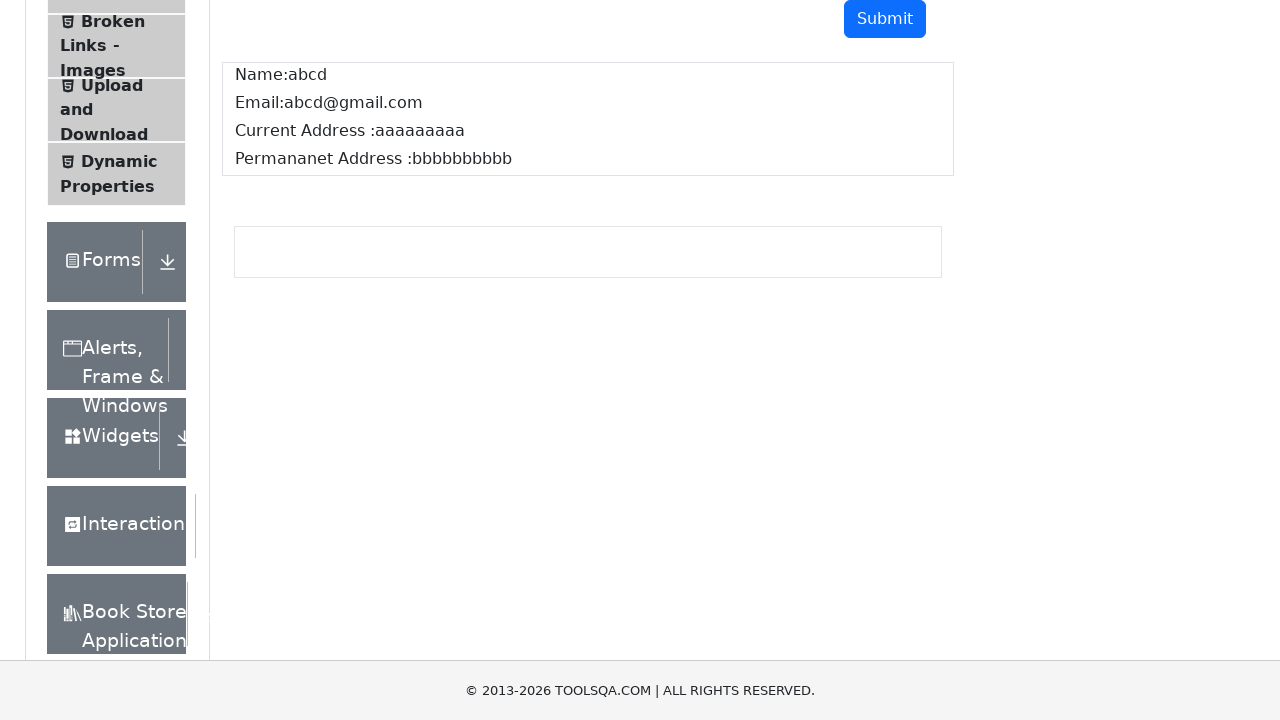

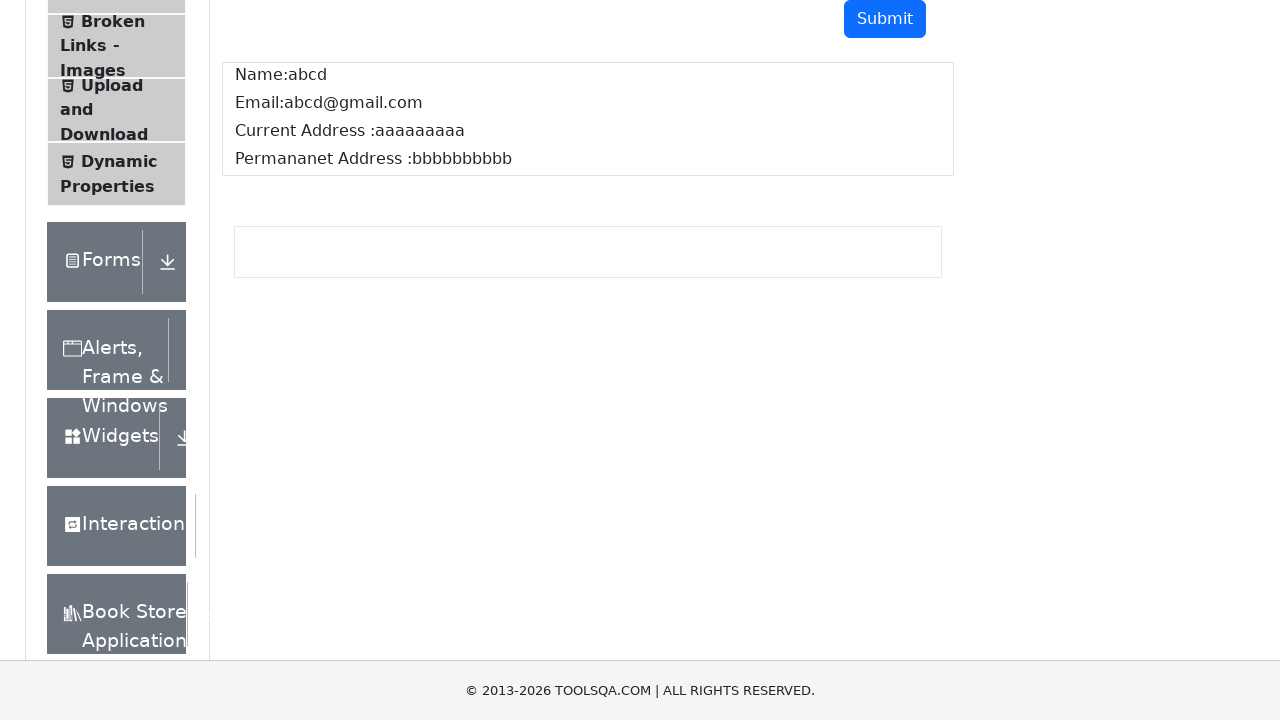